Tests dynamic controls page by clicking Remove button, waiting for "It's gone!" message with explicit wait, then clicking Add button and verifying "It's back!" message appears.

Starting URL: https://the-internet.herokuapp.com/dynamic_controls

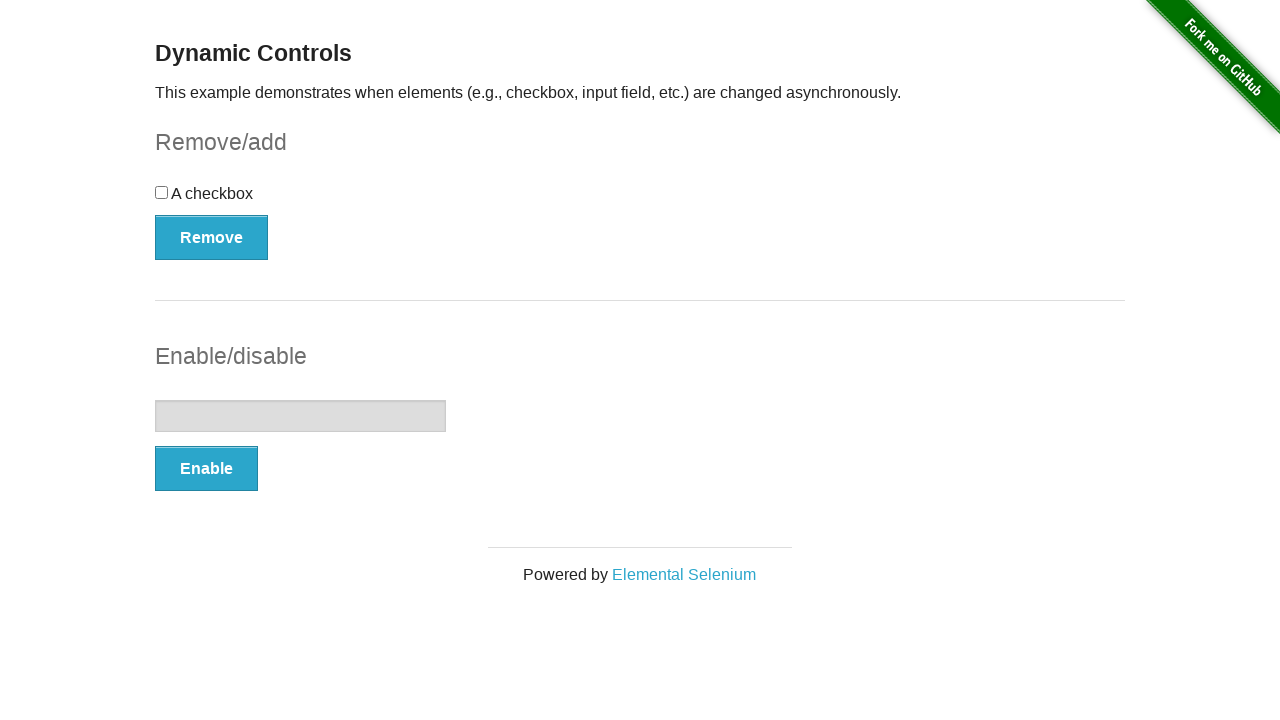

Clicked Remove button at (212, 237) on xpath=//*[text()='Remove']
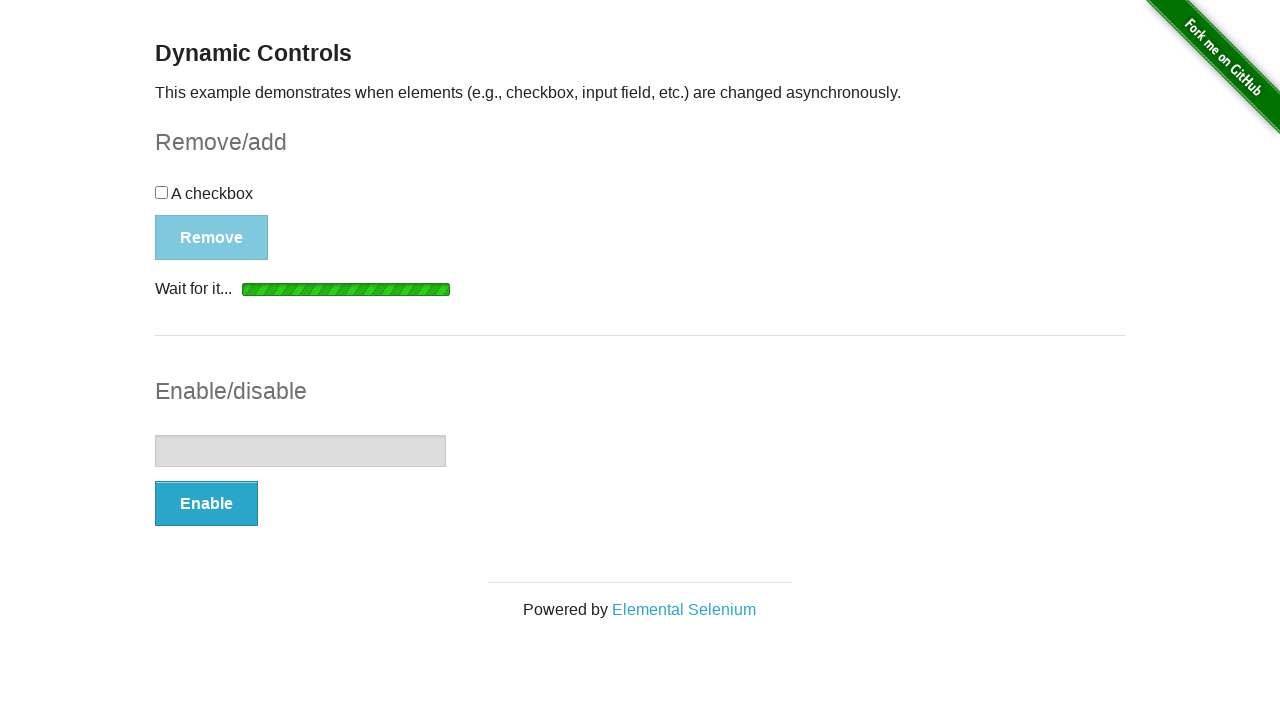

Waited for message element to be visible
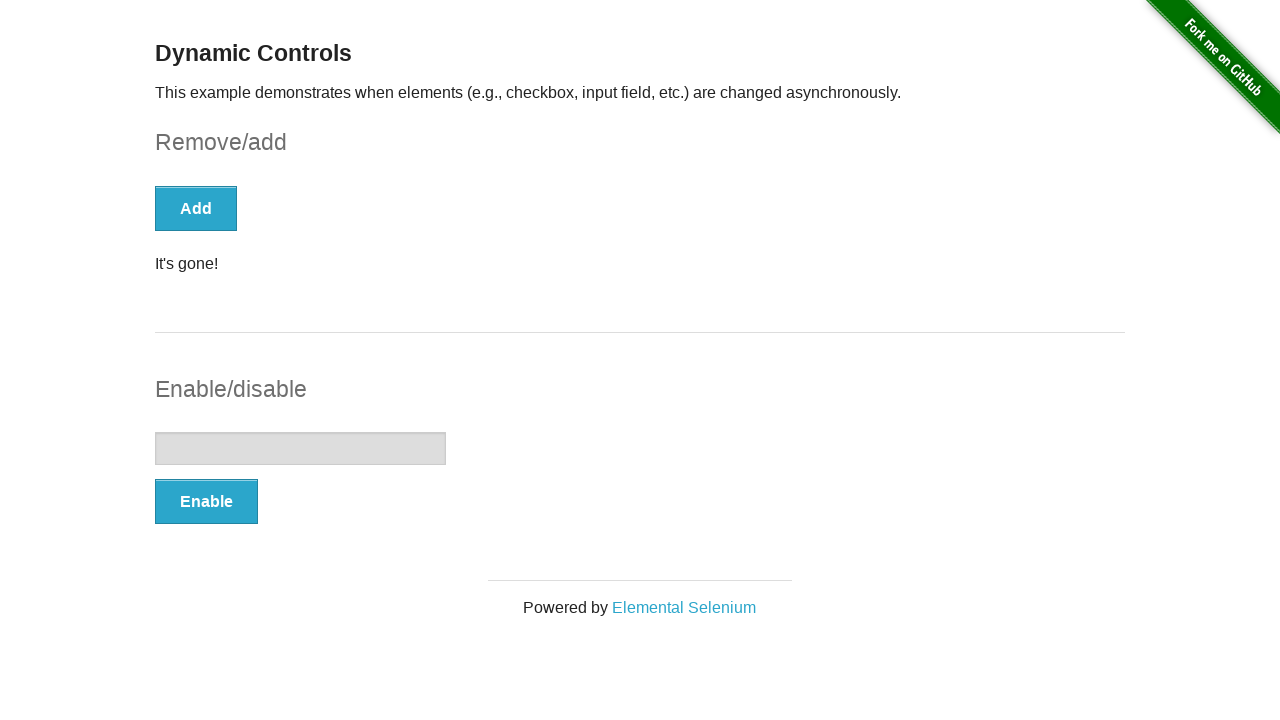

Verified 'It's gone!' message is visible
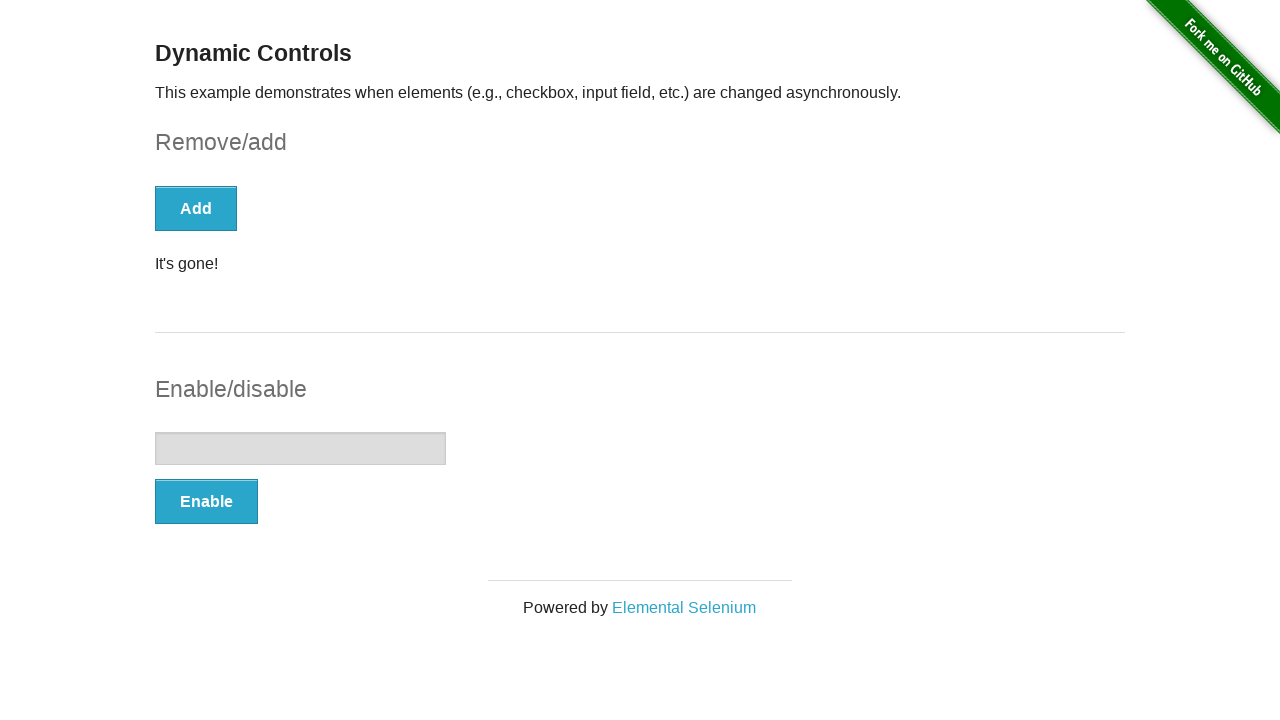

Clicked Add button at (196, 208) on xpath=//*[text()='Add']
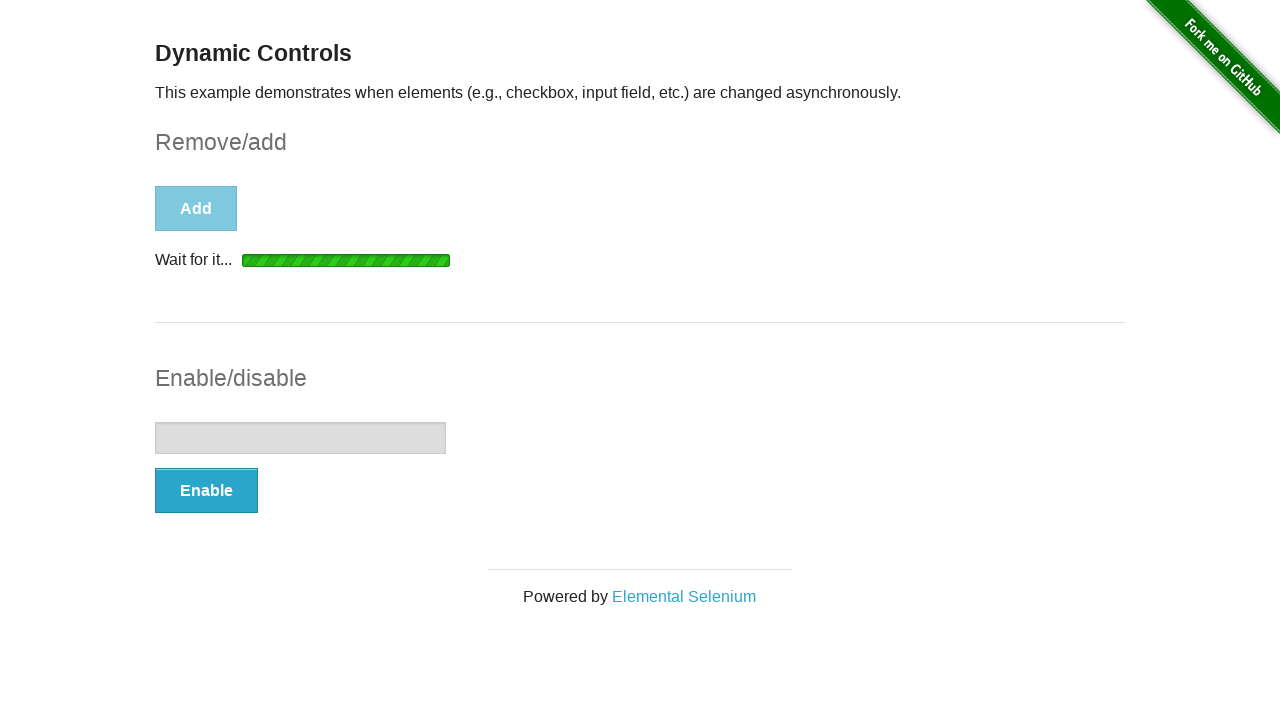

Waited for message element to be visible again
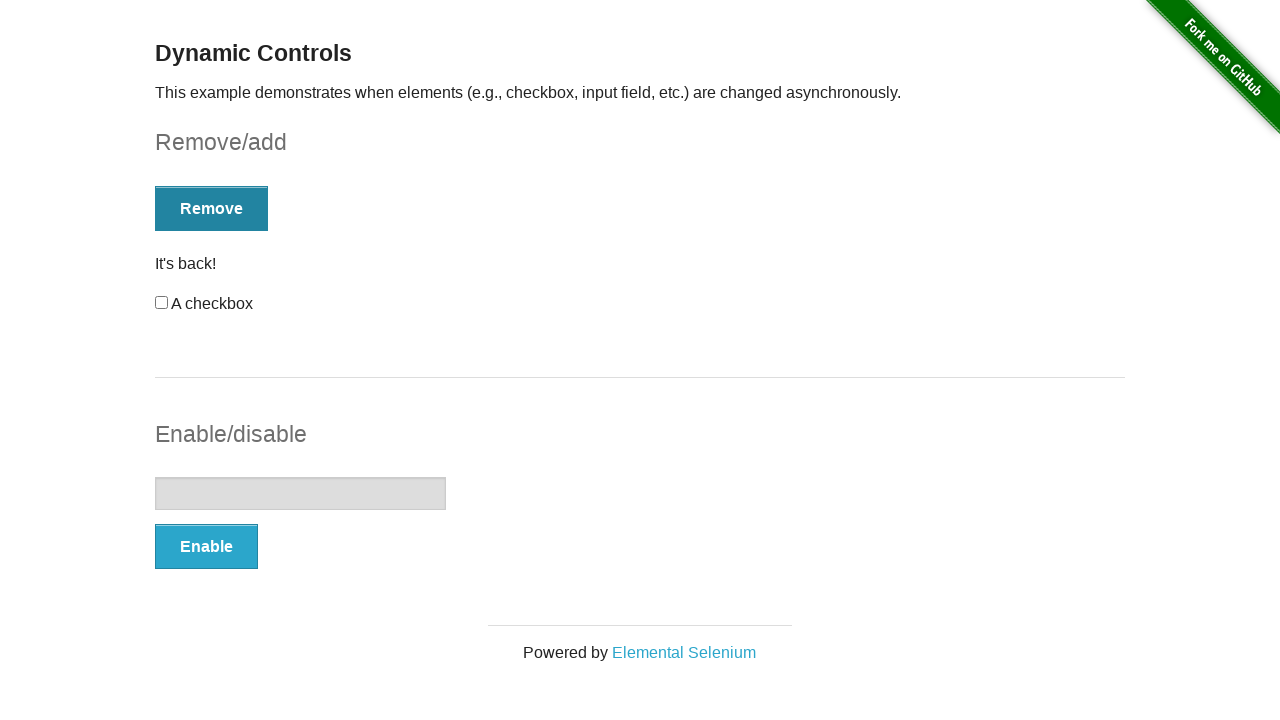

Verified 'It's back!' message is visible
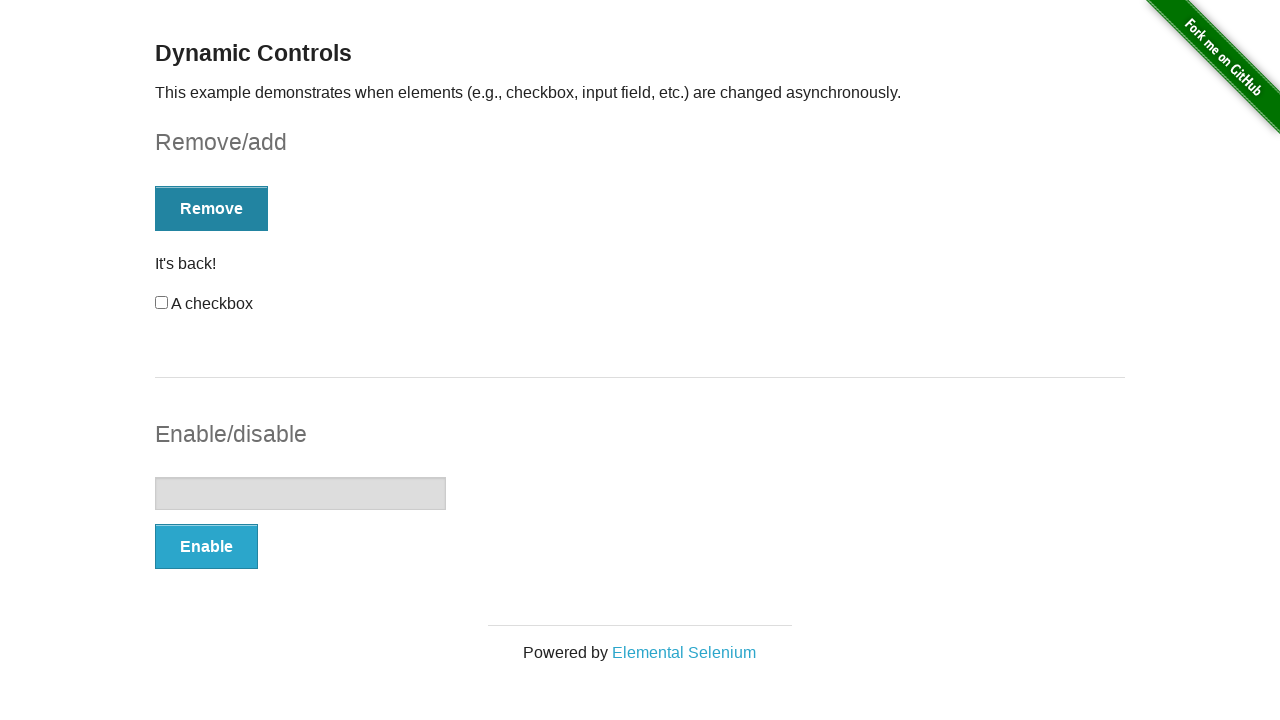

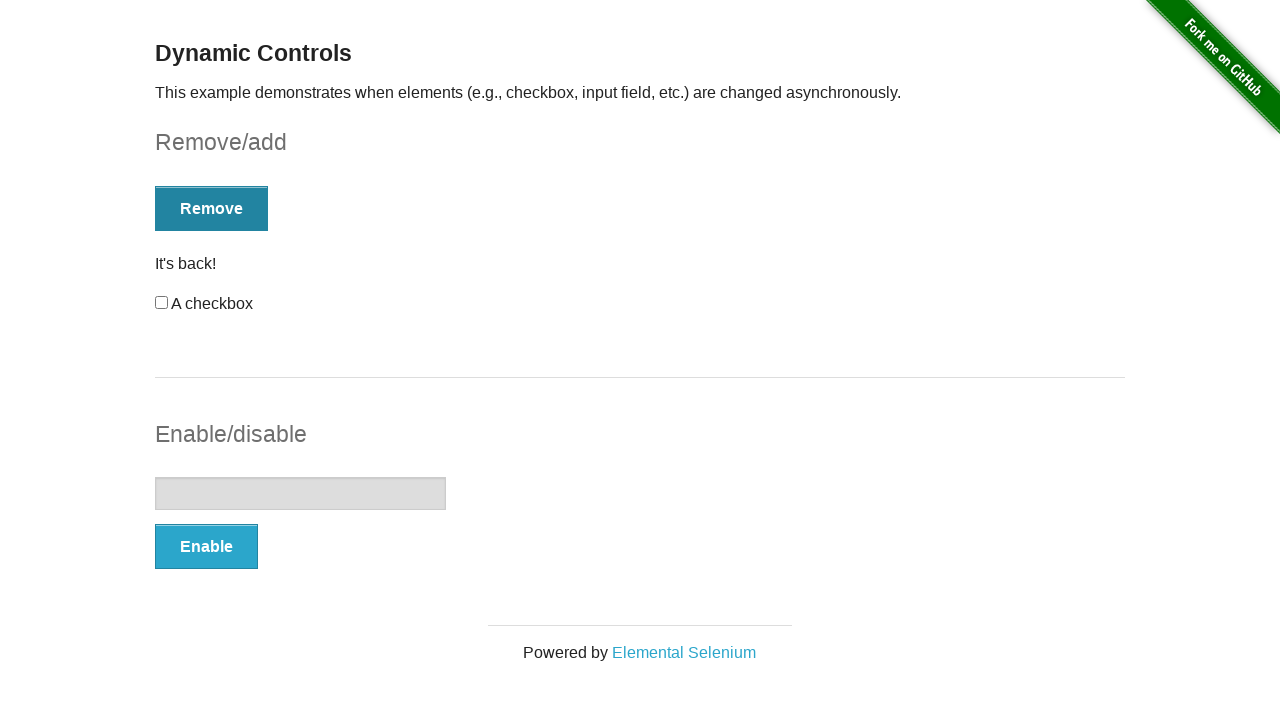